Verifies UI elements on the NextBaseCRM login page, including the "Remember me" checkbox label text and "Forgot password" link text and href attribute

Starting URL: https://login1.nextbasecrm.com/

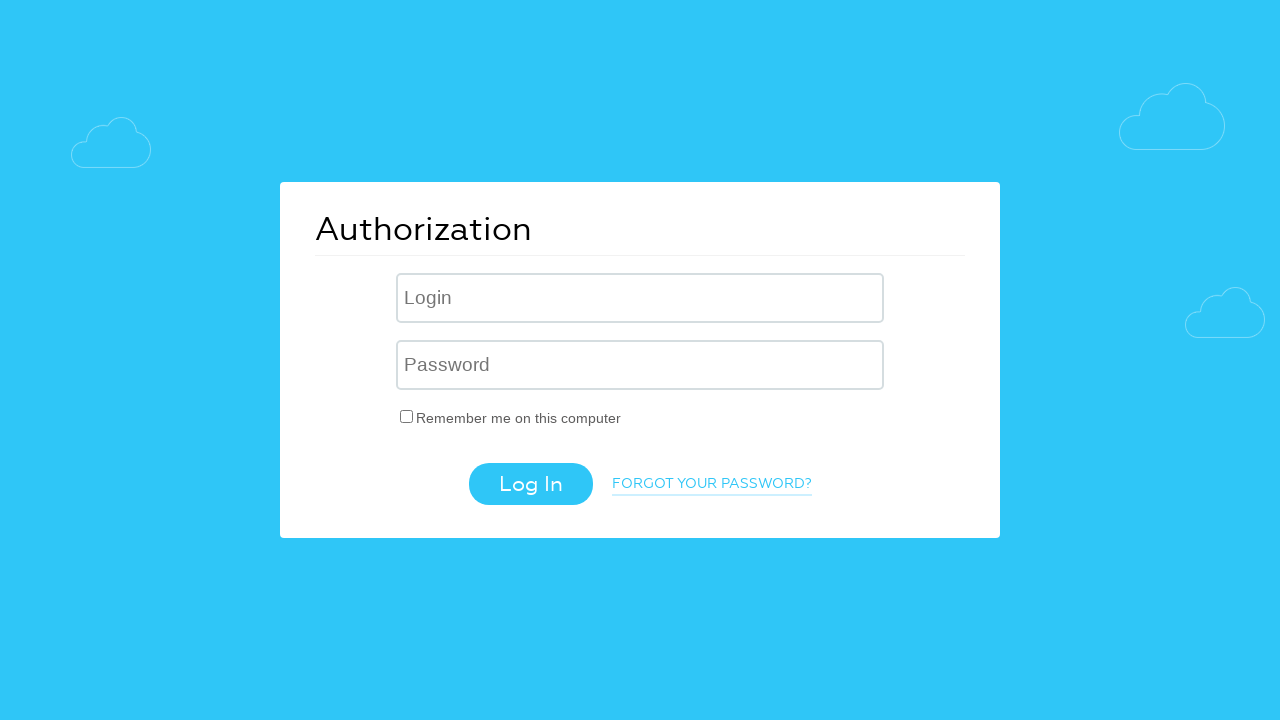

Waited for 'Remember me' checkbox label to load on NextBaseCRM login page
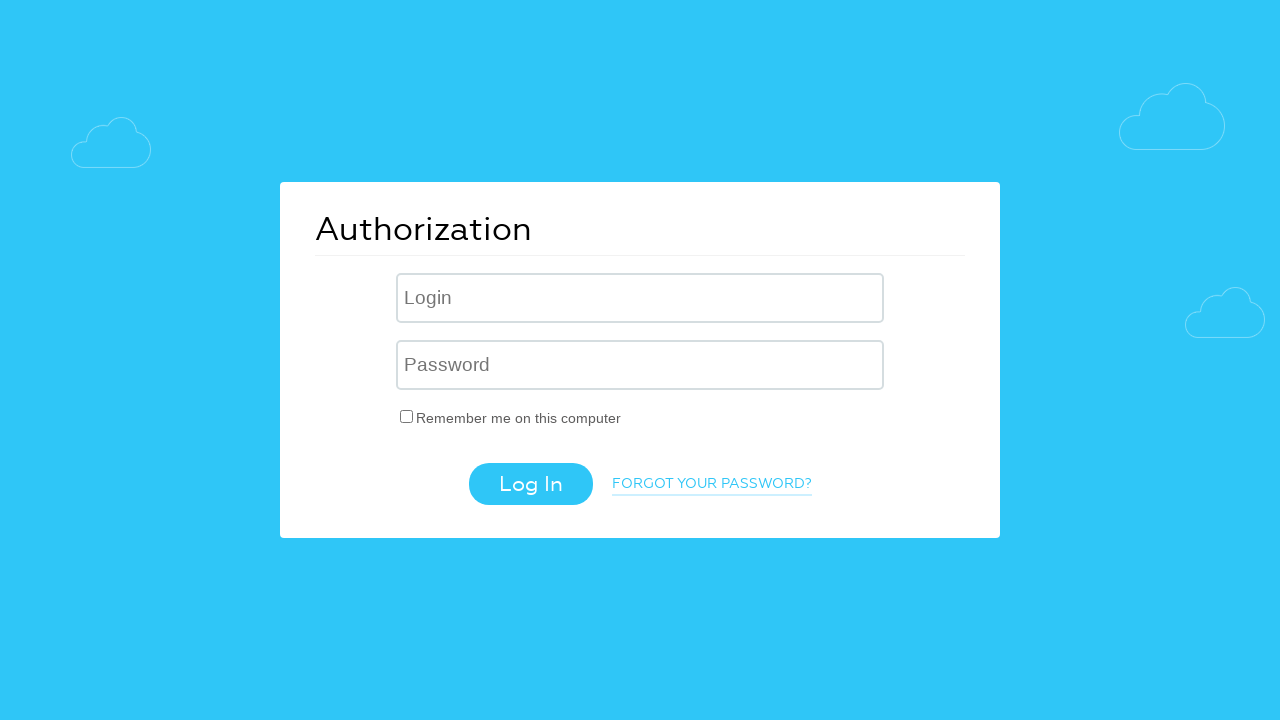

Located 'Remember me' checkbox label element
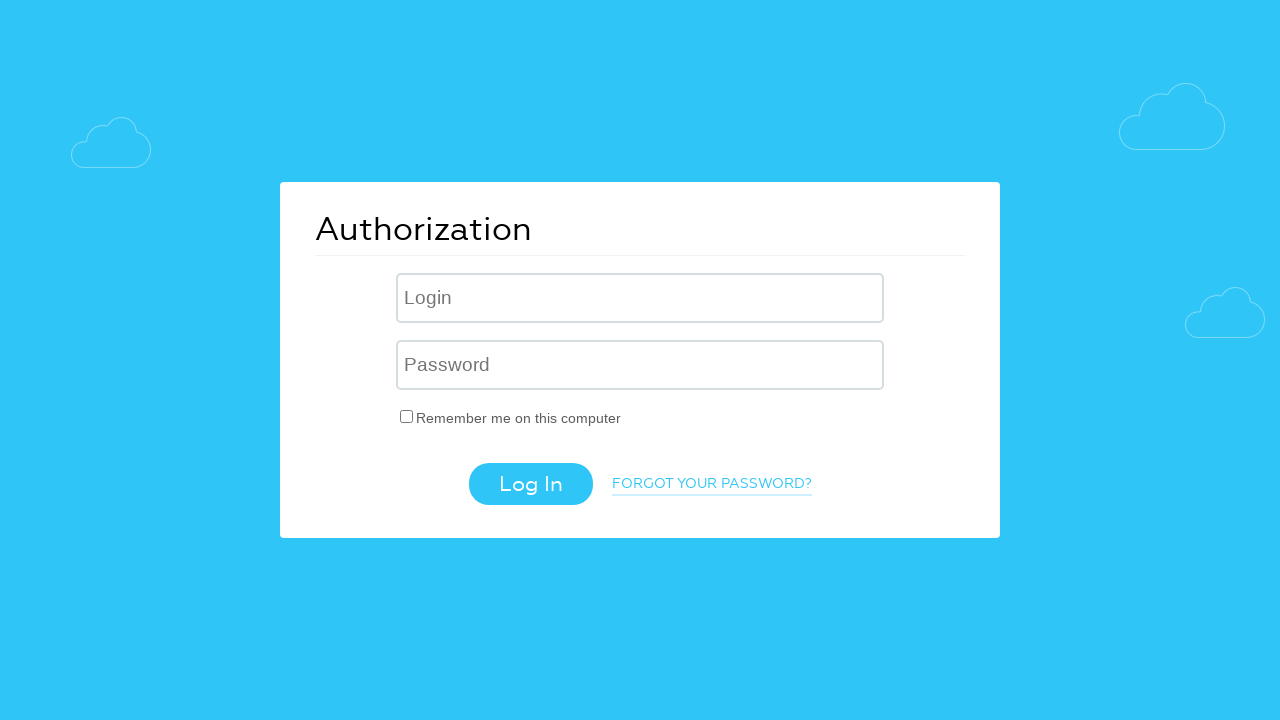

Retrieved 'Remember me' label text: 'Remember me on this computer'
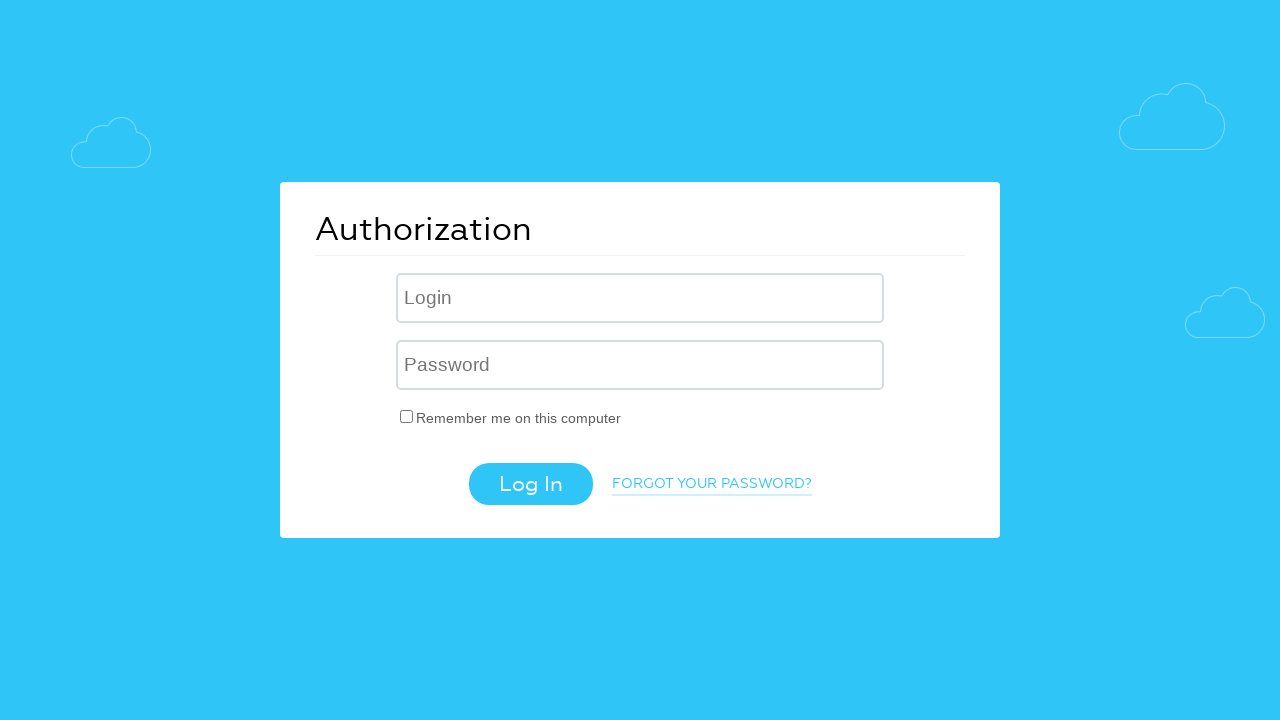

Verified 'Remember me' label contains expected text: 'Remember me on this computer'
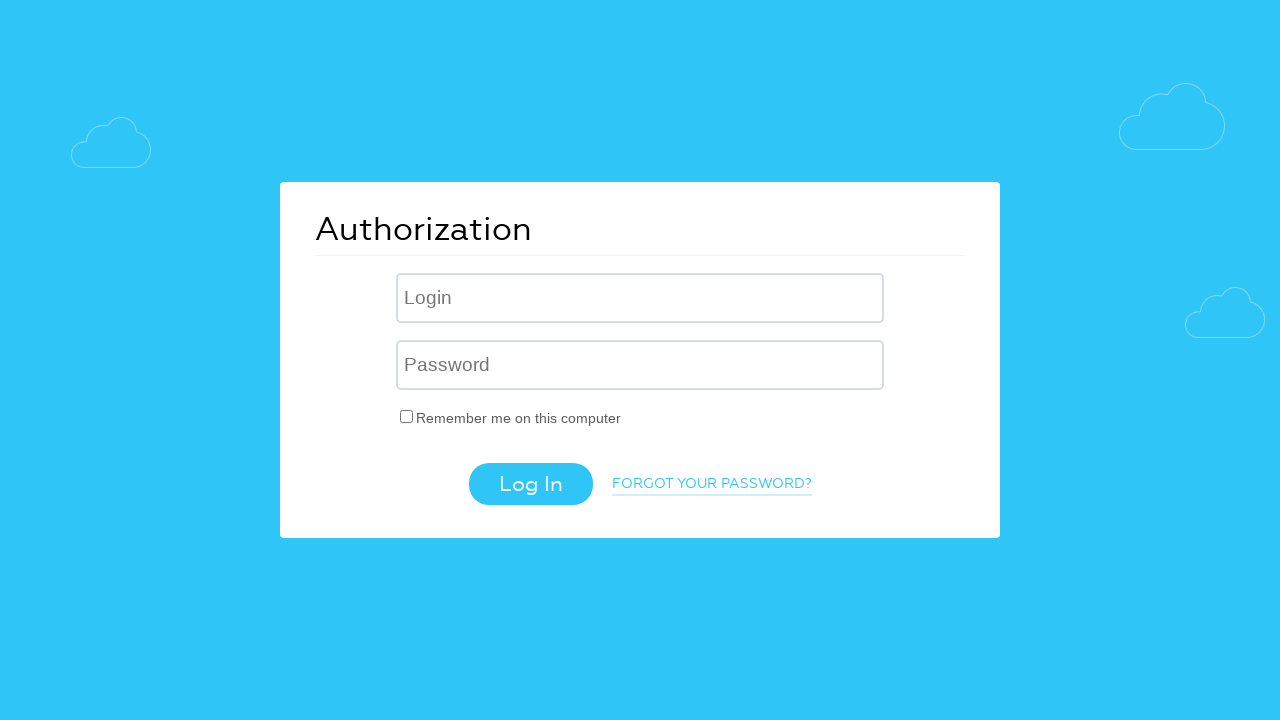

Located 'Forgot password' link element
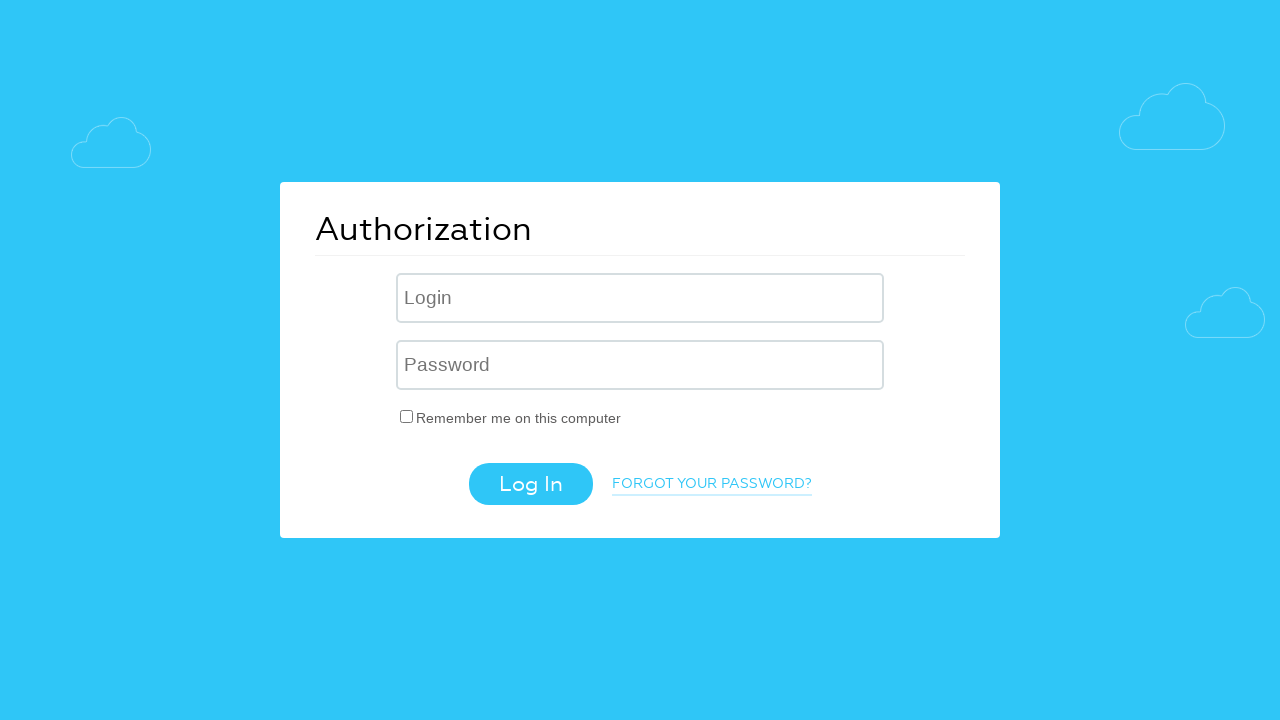

Retrieved 'Forgot password' link text: 'Forgot your password?'
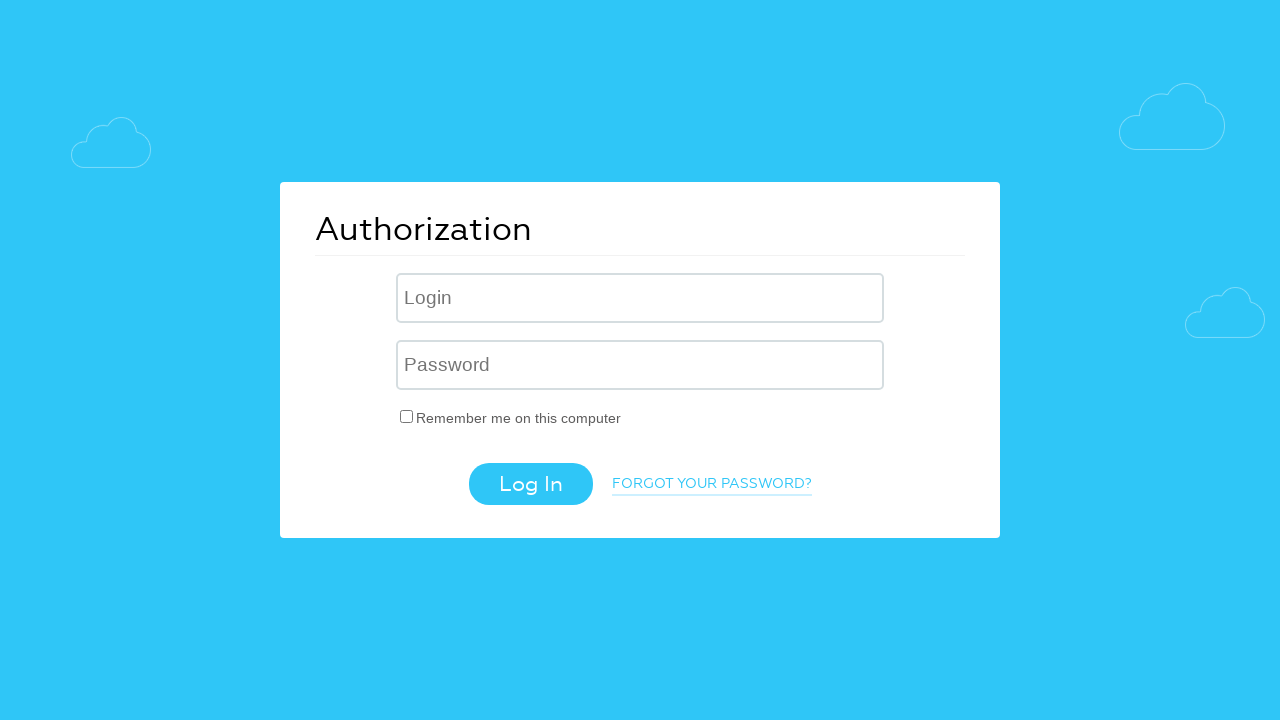

Verified 'Forgot password' link contains expected text: 'Forgot your password?'
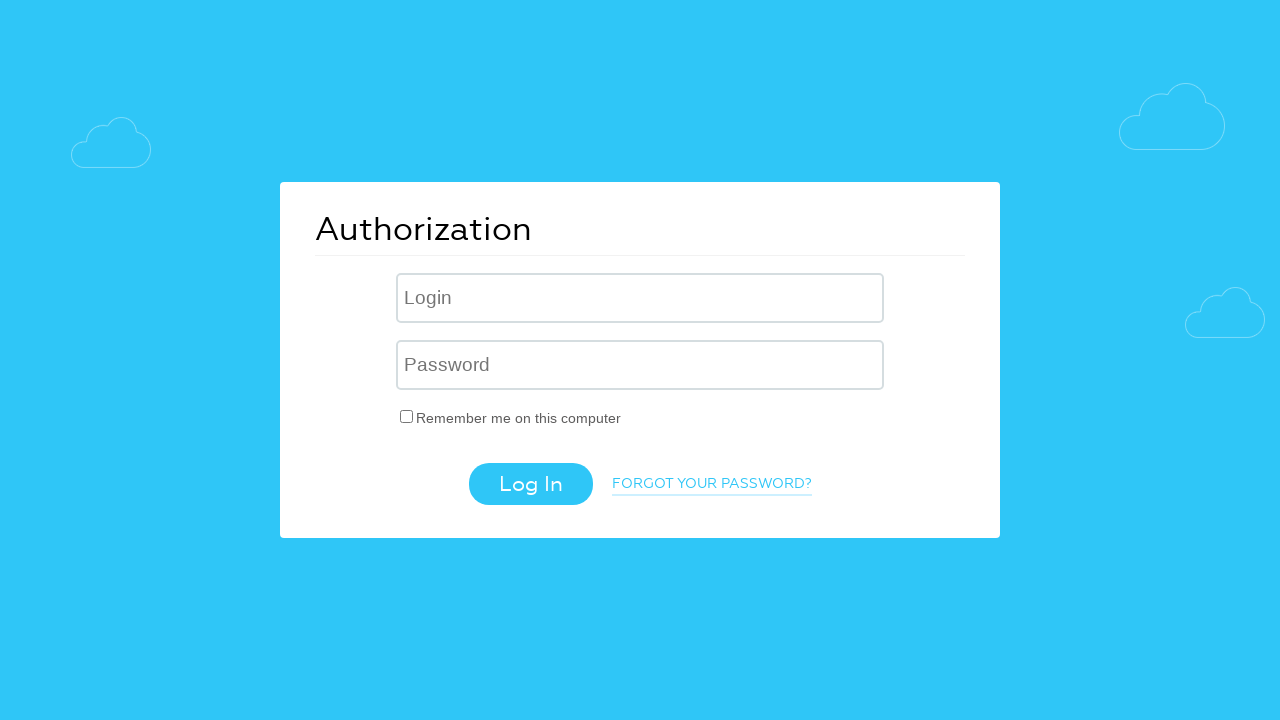

Retrieved 'Forgot password' link href attribute: '/?forgot_password=yes'
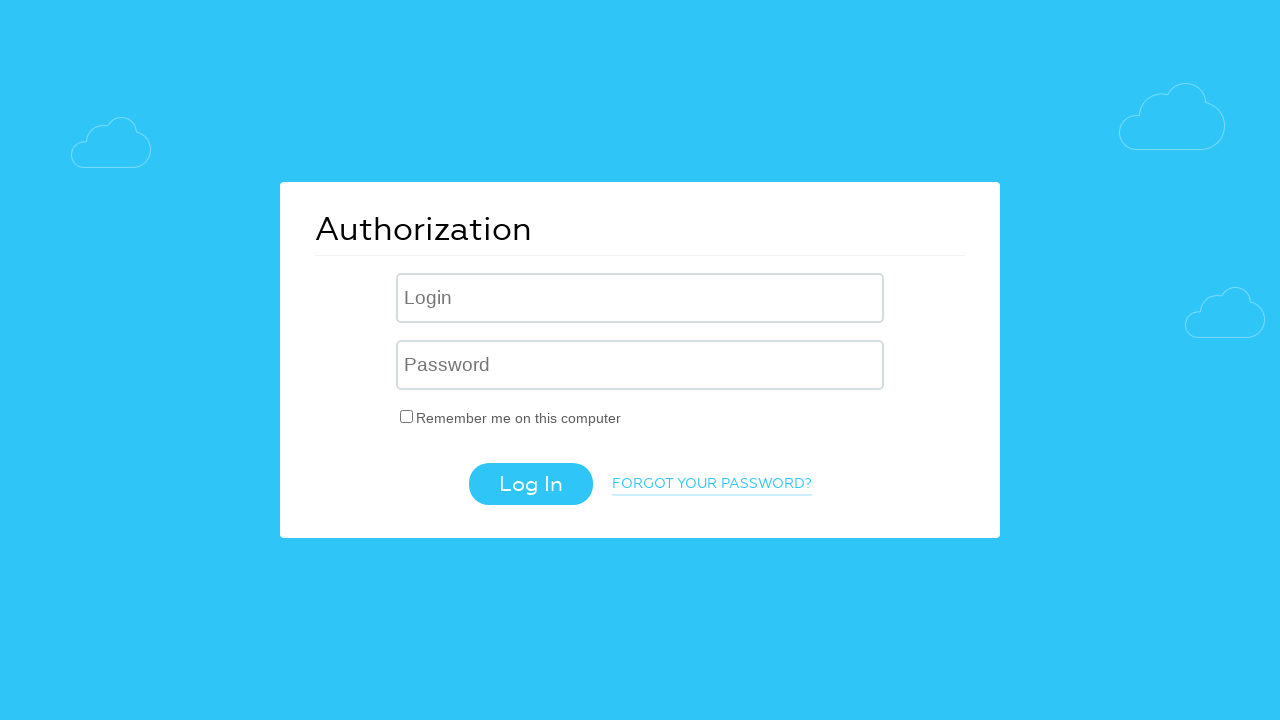

Verified 'Forgot password' link href contains expected parameter 'forgot_password=yes'
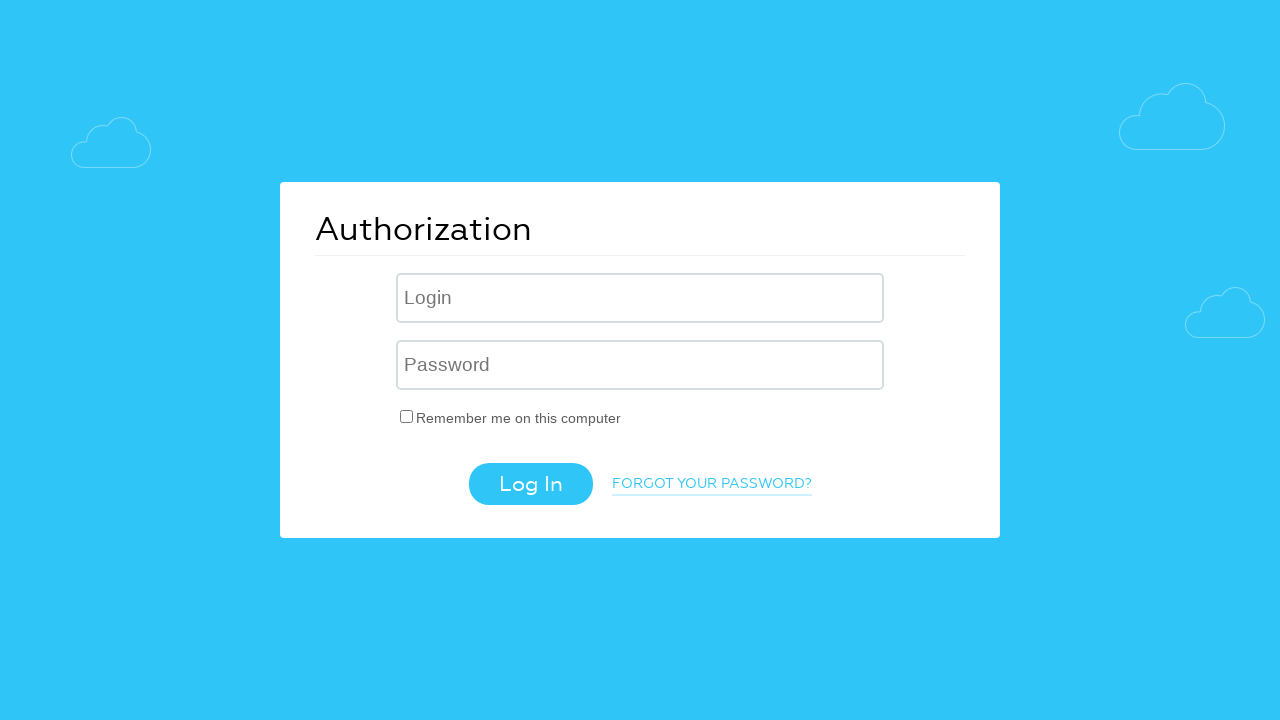

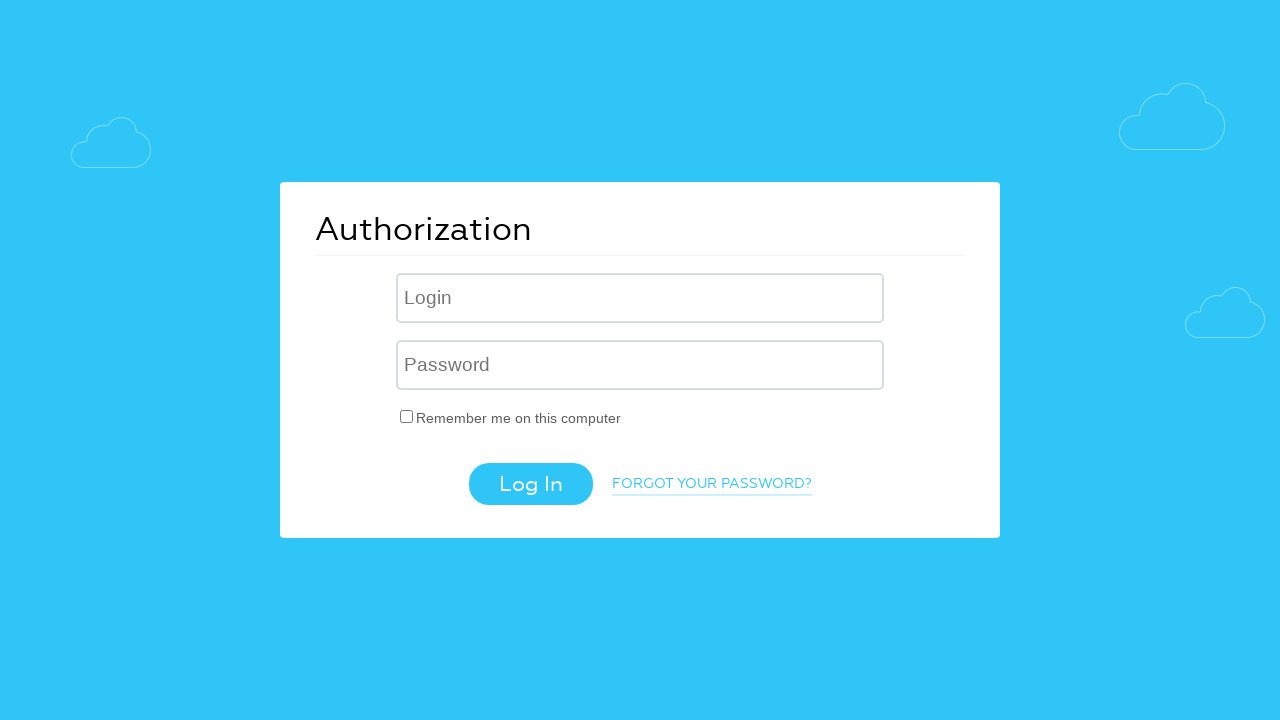